Tests the percent calculator page by entering a value into a textbox and verifying the input was accepted

Starting URL: http://www.calculator.net/percent-calculator.html

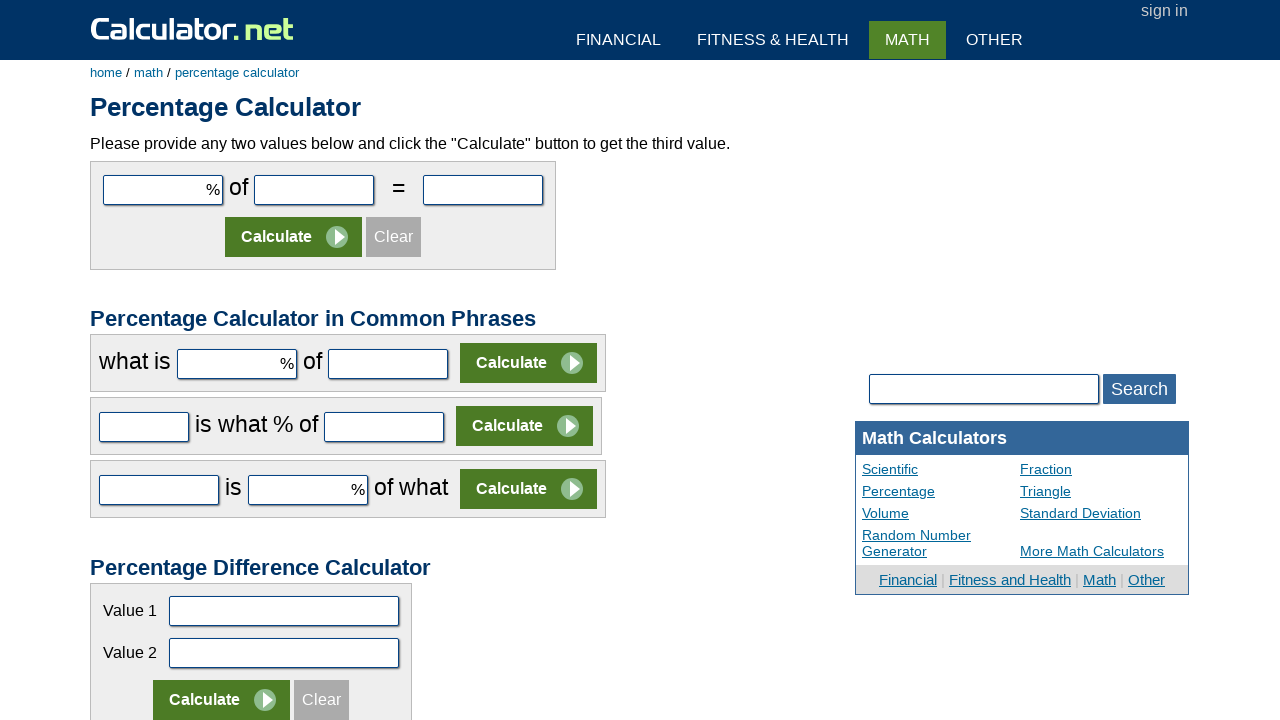

Navigated to percent calculator page
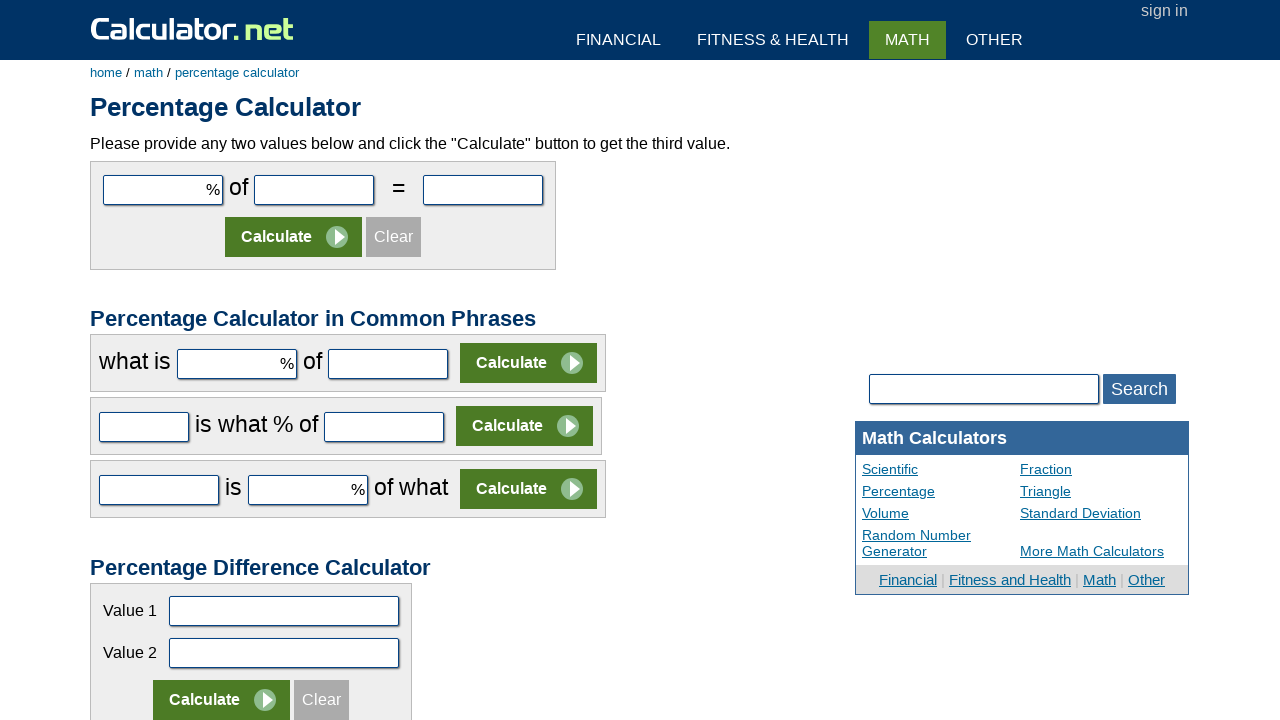

Entered value '10' into the first textbox on #cpar1
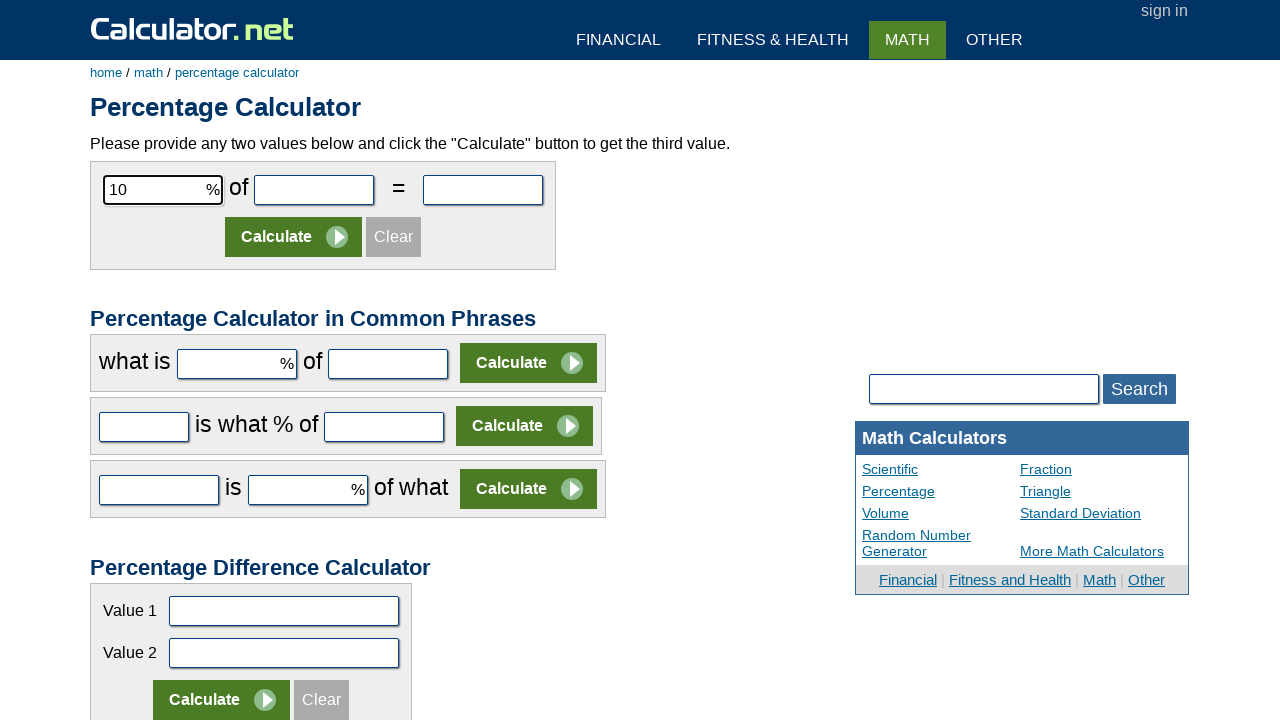

Verified that textbox contains the value '10'
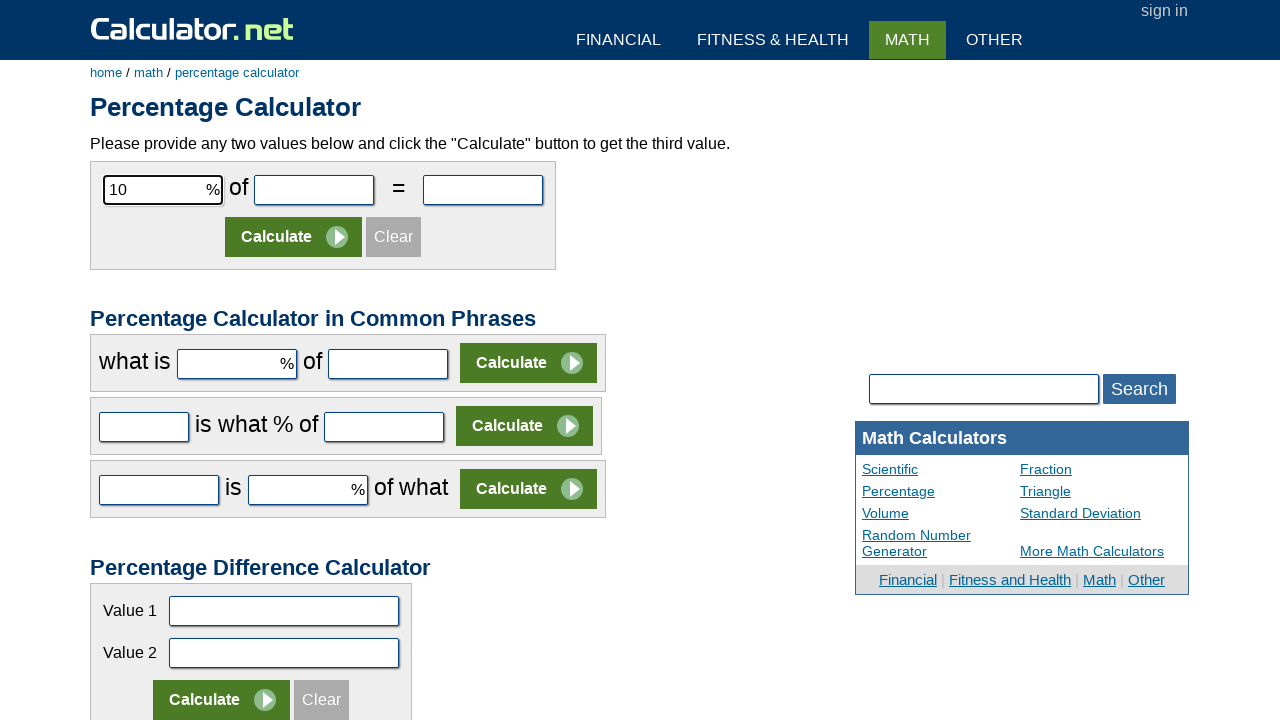

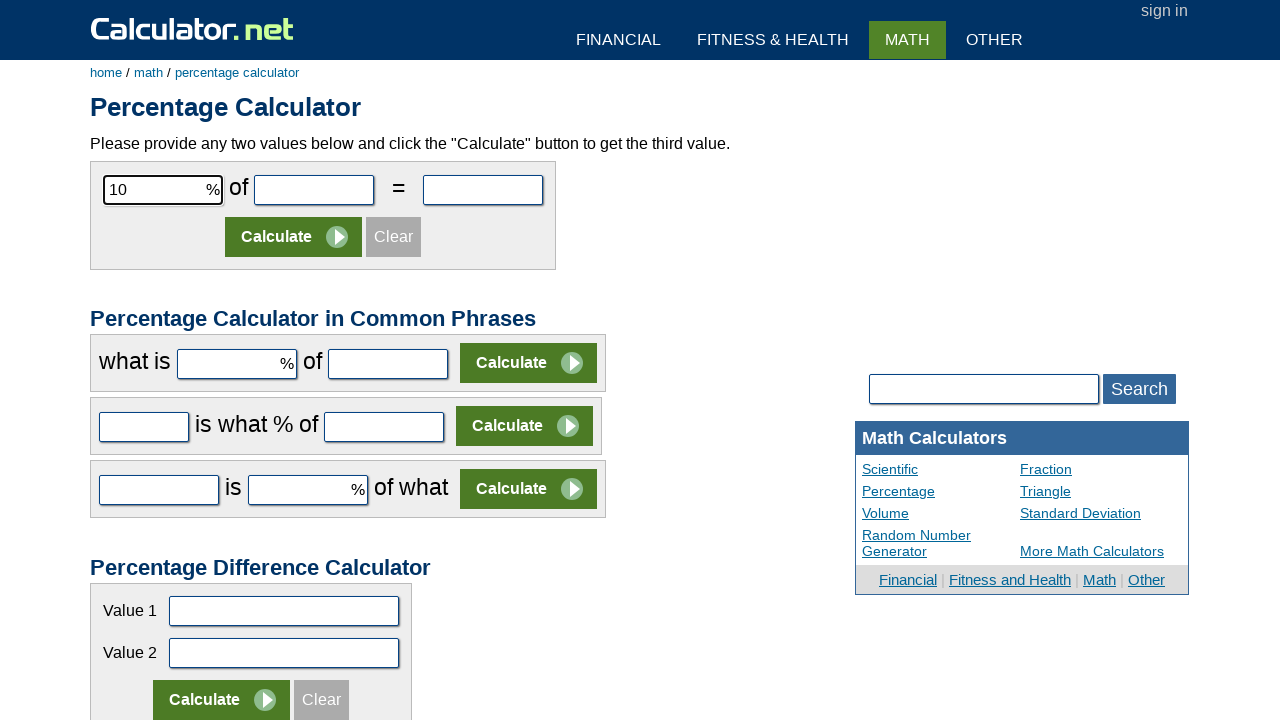